Tests the NFL Fantasy player search functionality by entering a player name in the search field, submitting the search, and verifying the player card loads with stats.

Starting URL: https://fantasy.nfl.com/research/scoringleaders?position=1

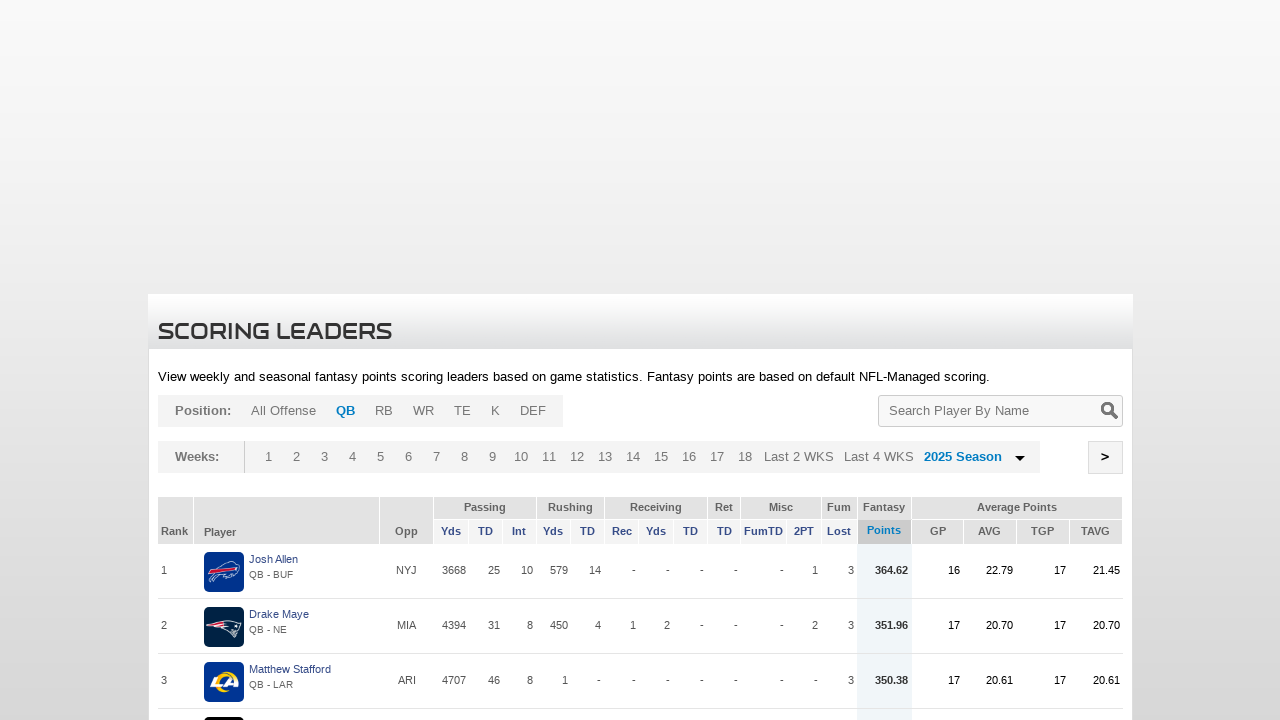

Double-clicked search field to select existing text at (996, 411) on #searchQuery
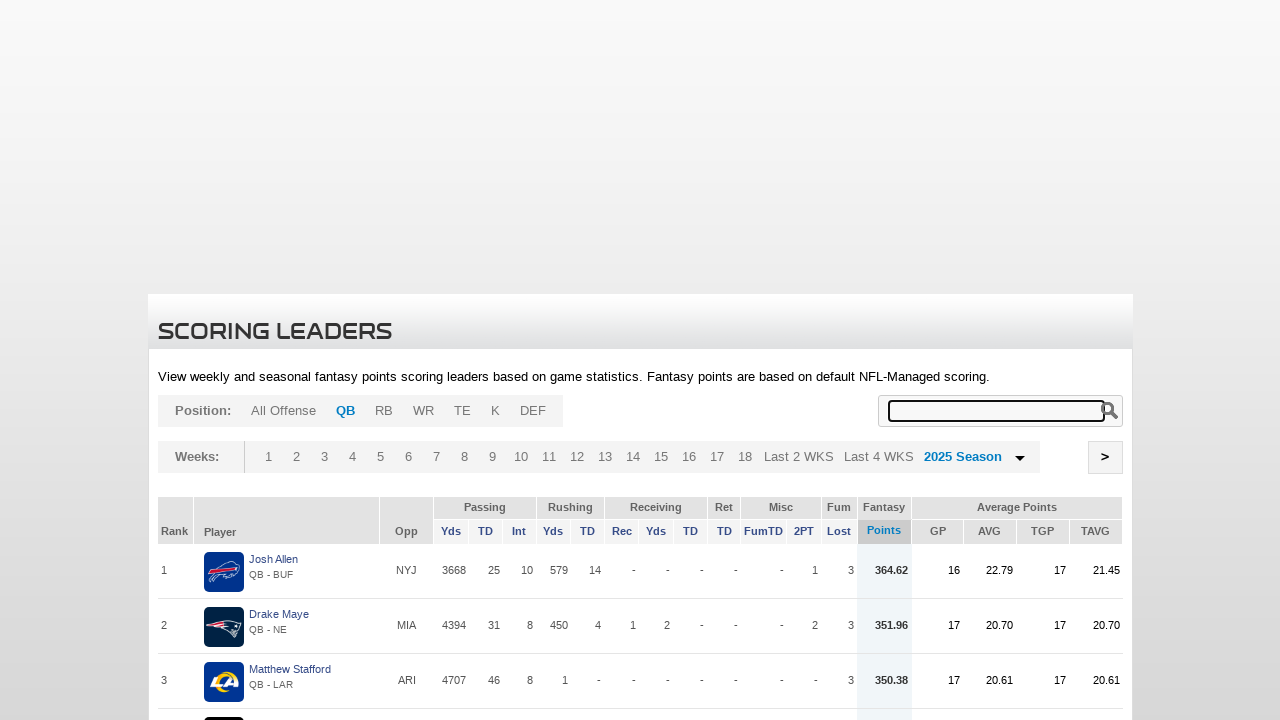

Entered 'Patrick Mahomes' in search field on #searchQuery
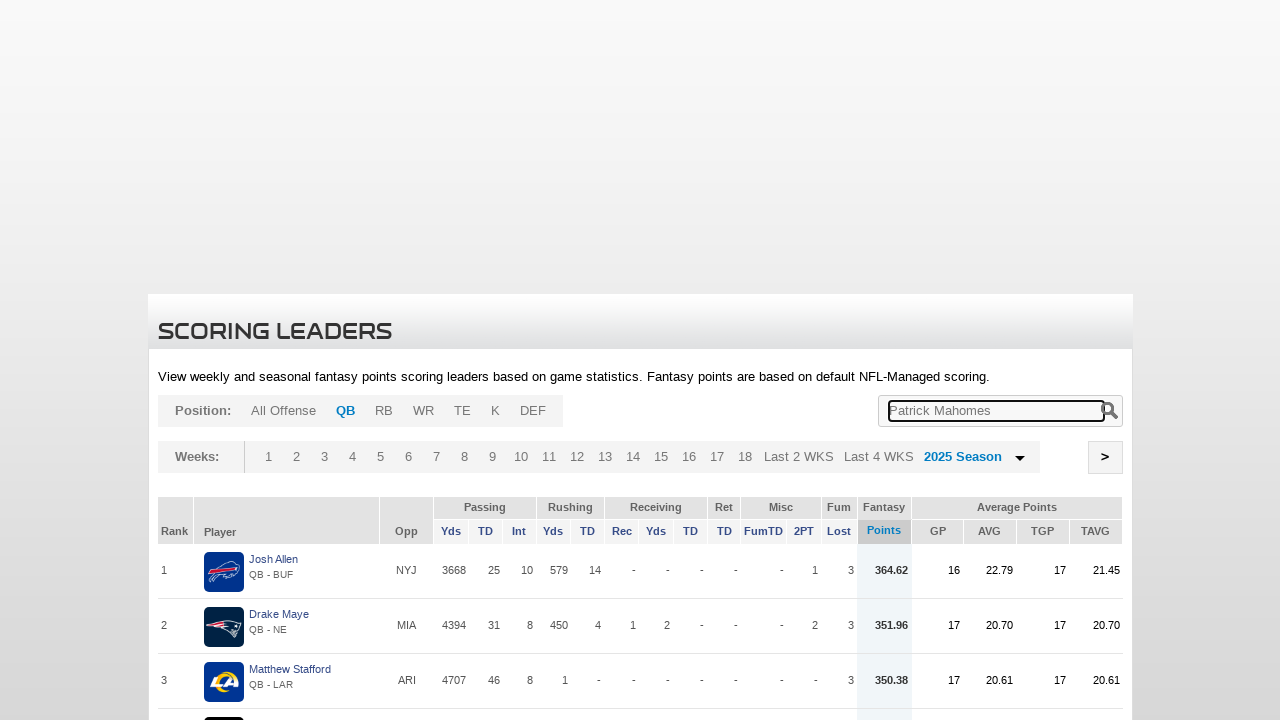

Clicked submit button to search for player at (1111, 411) on input[name='jSubmit']
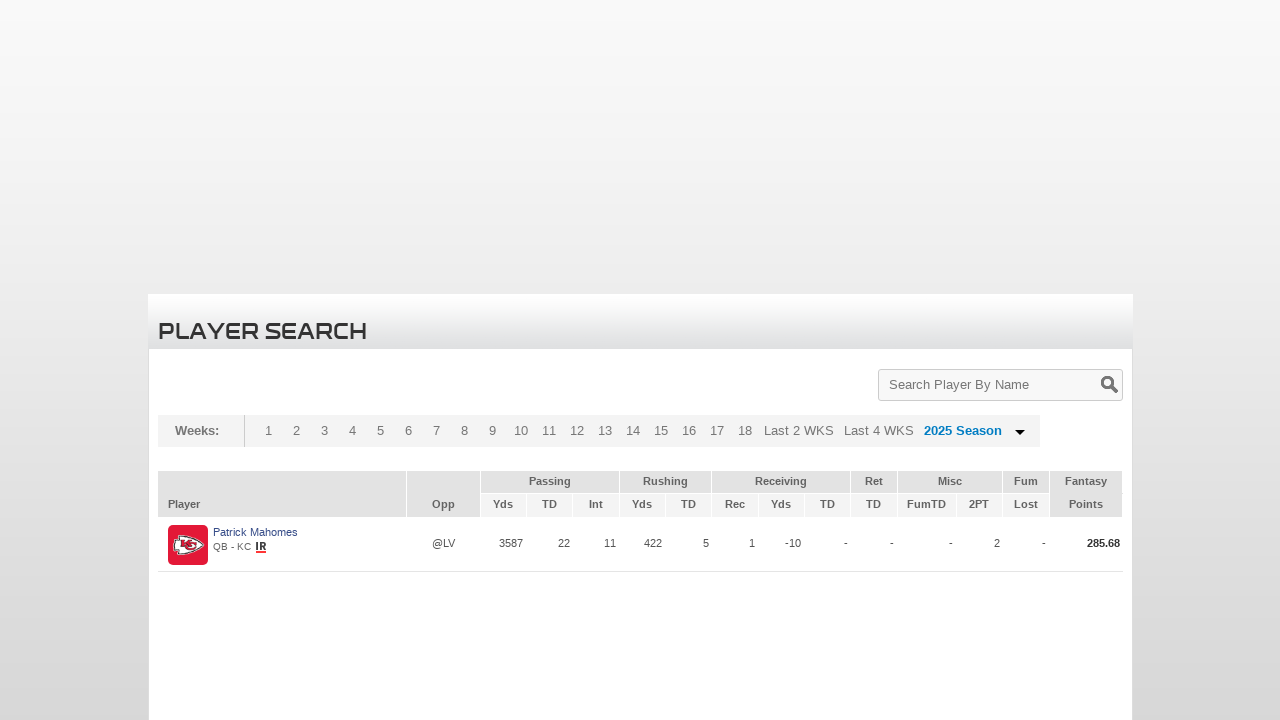

Player card loaded with player name
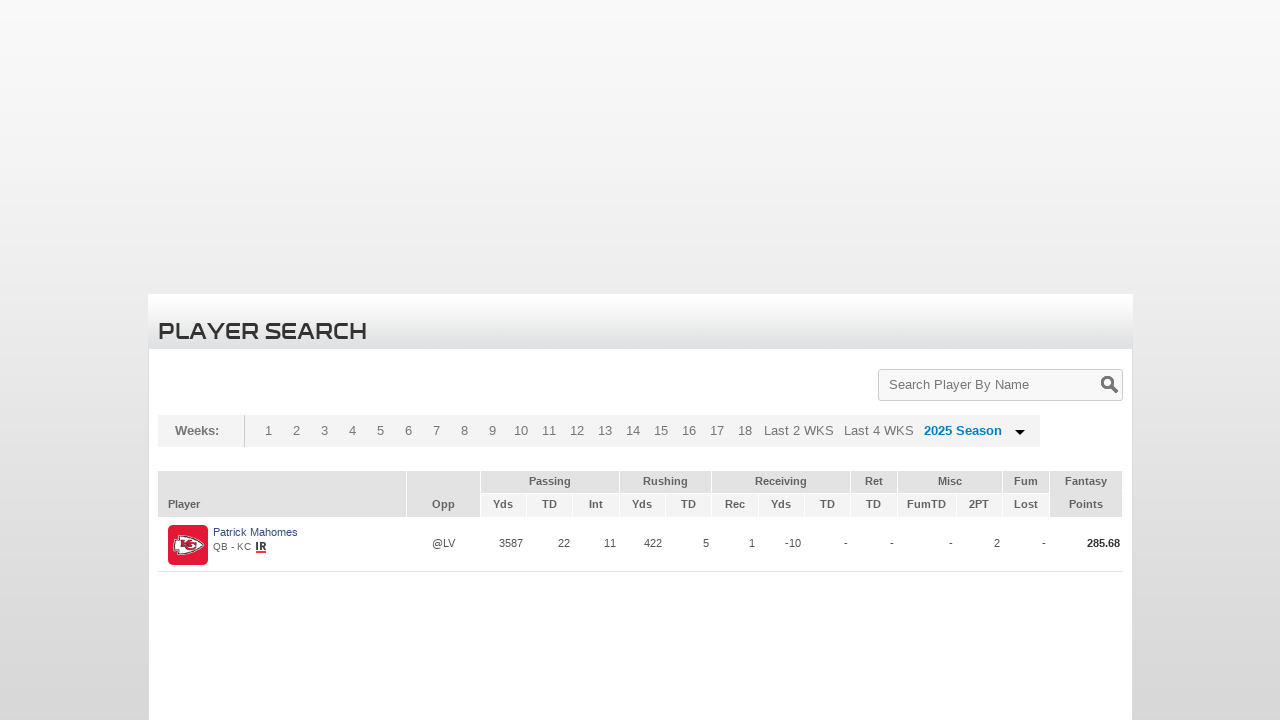

Passing yards stat element appeared
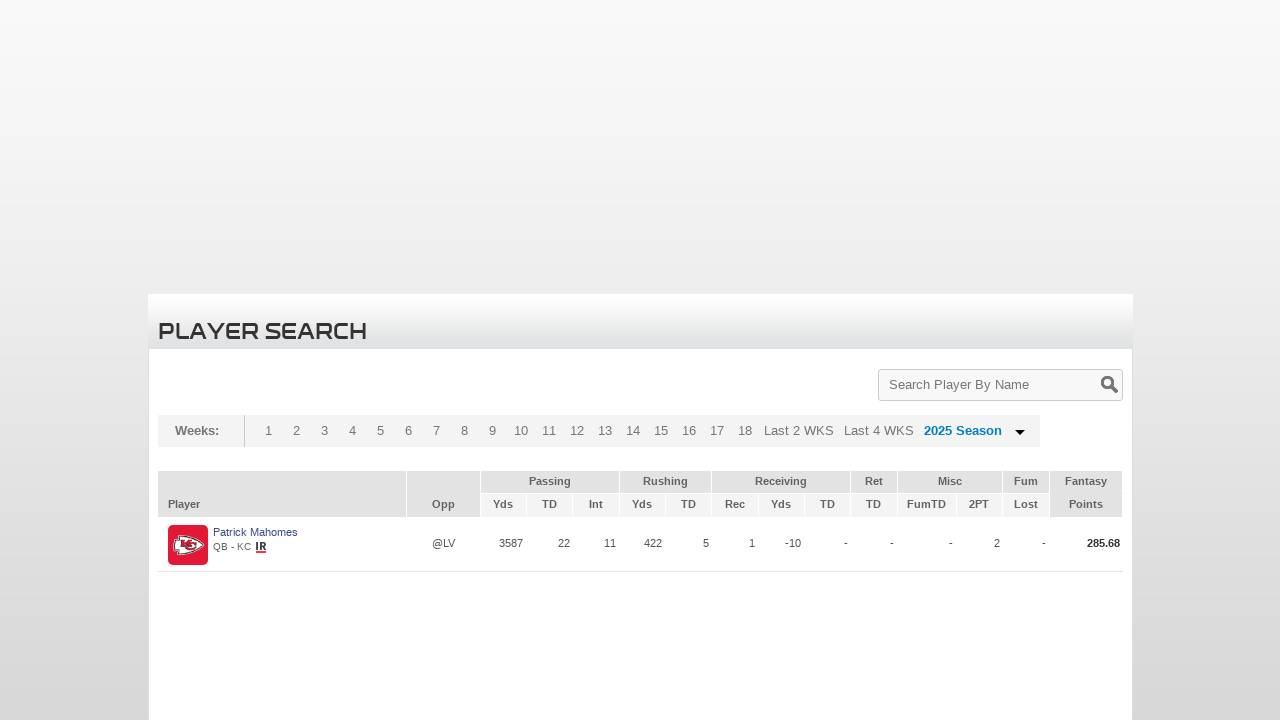

Passing touchdowns stat element appeared
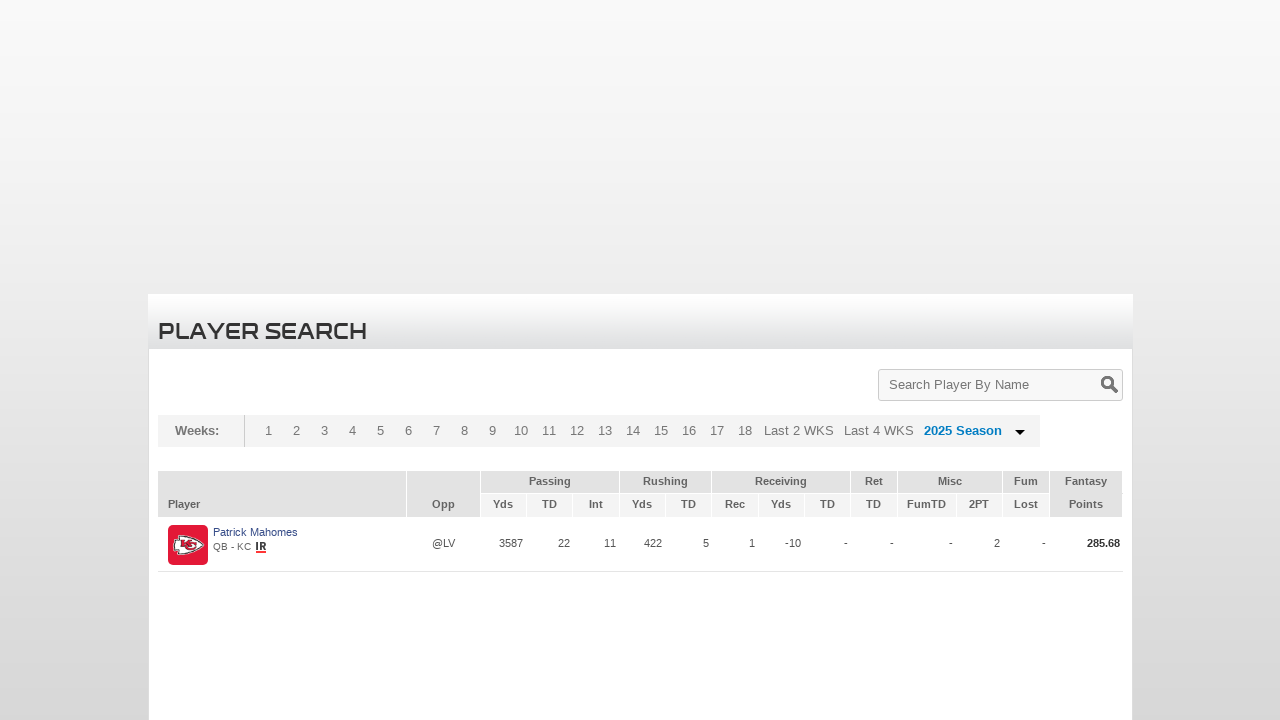

Fantasy points total element appeared
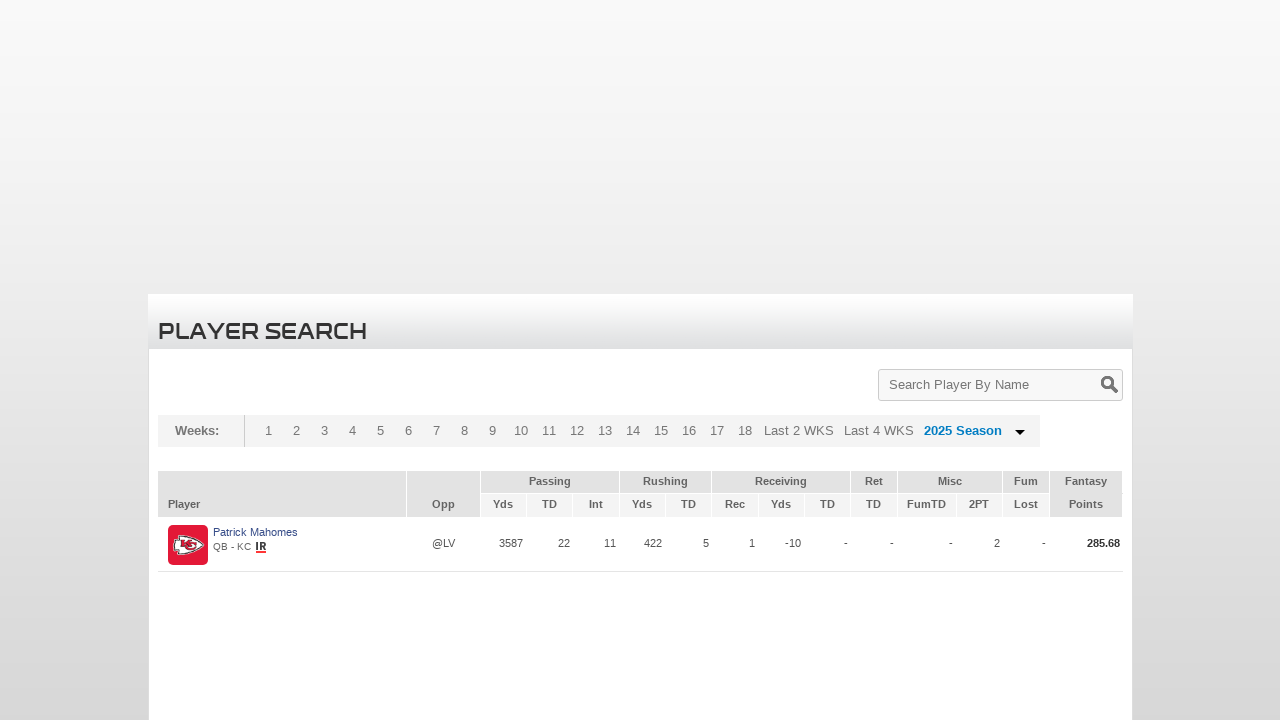

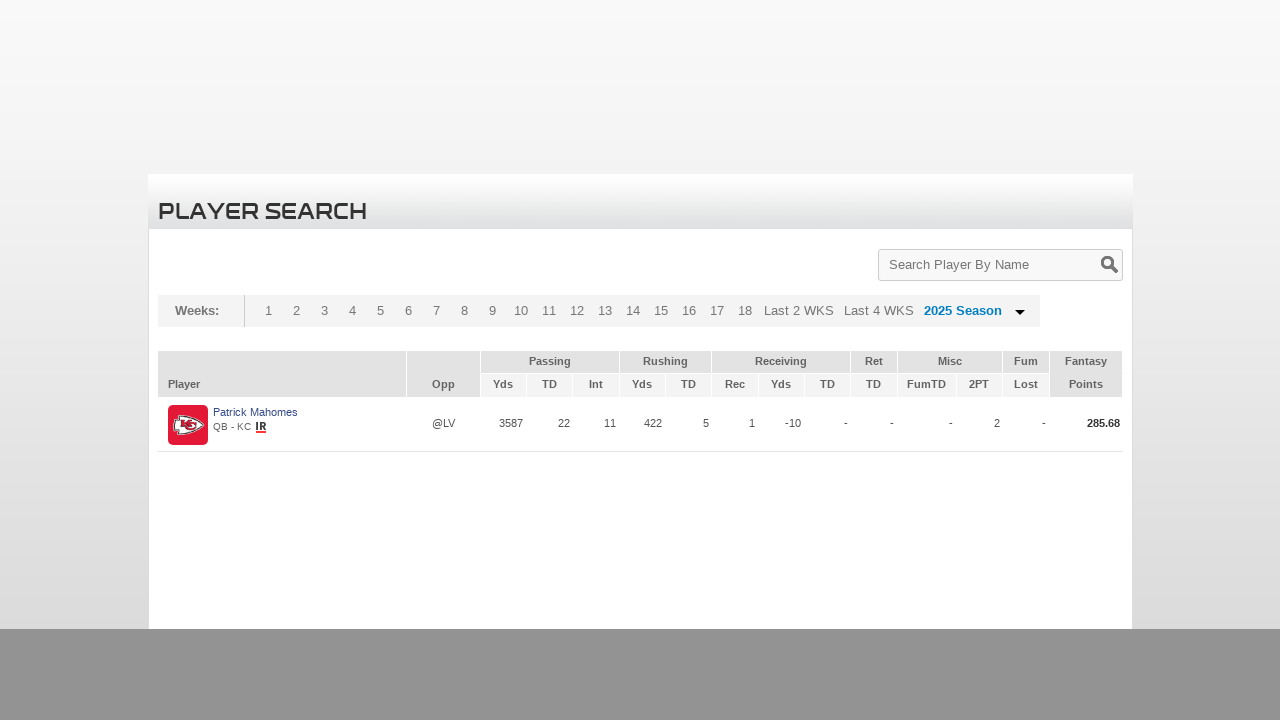